Tests that all interactive elements are reachable via Tab key by tabbing through the first 10 focusable elements on the page

Starting URL: https://example.com

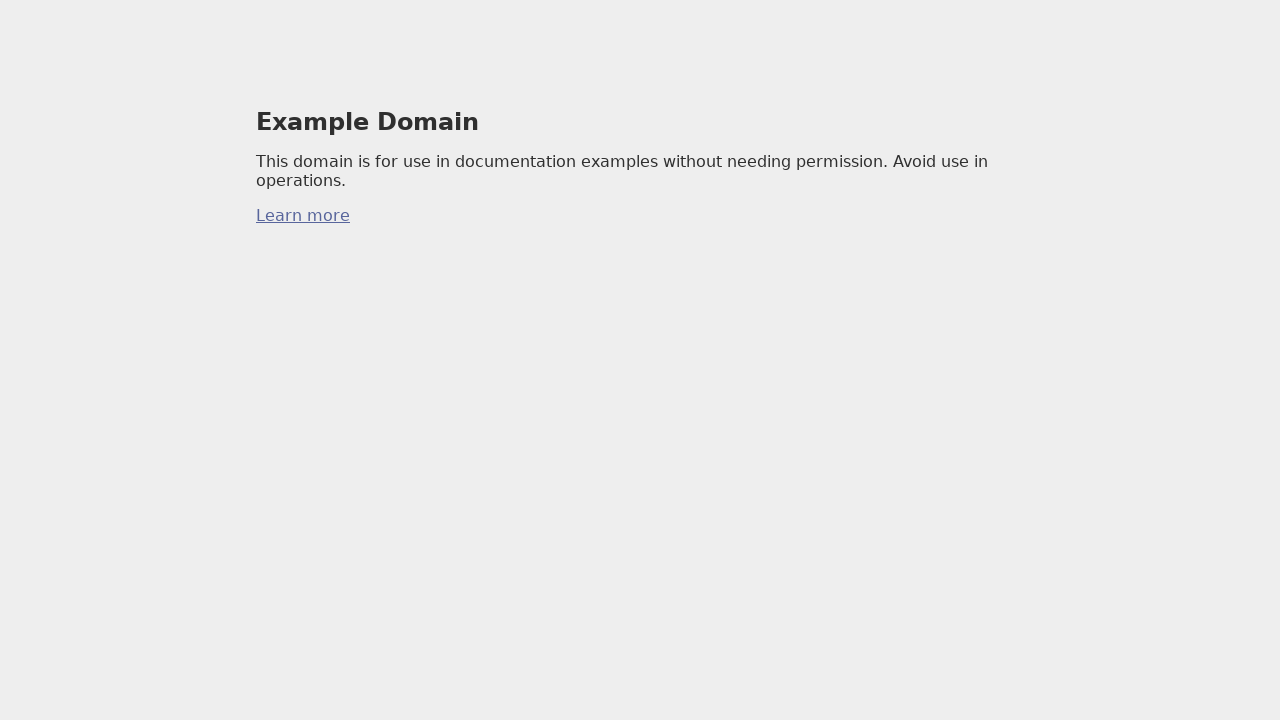

Pressed Tab key to navigate to next focusable element (iteration 1/10)
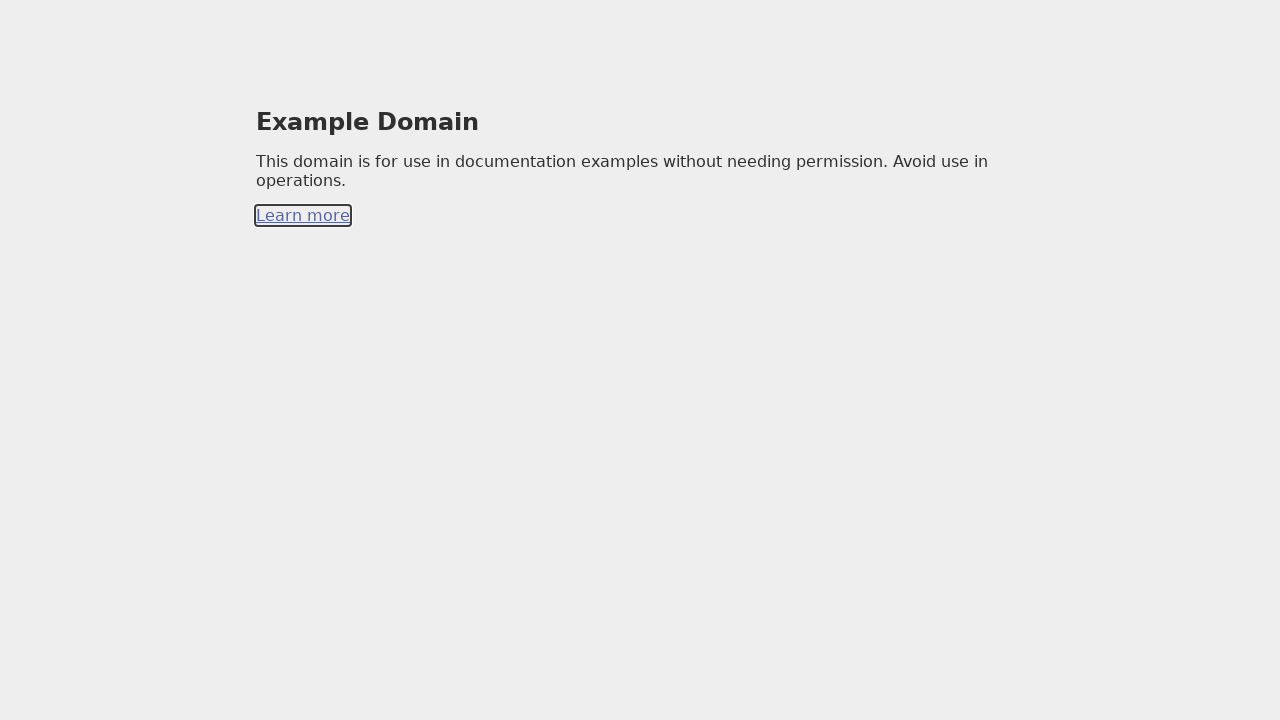

Waited 100ms for focus change to complete
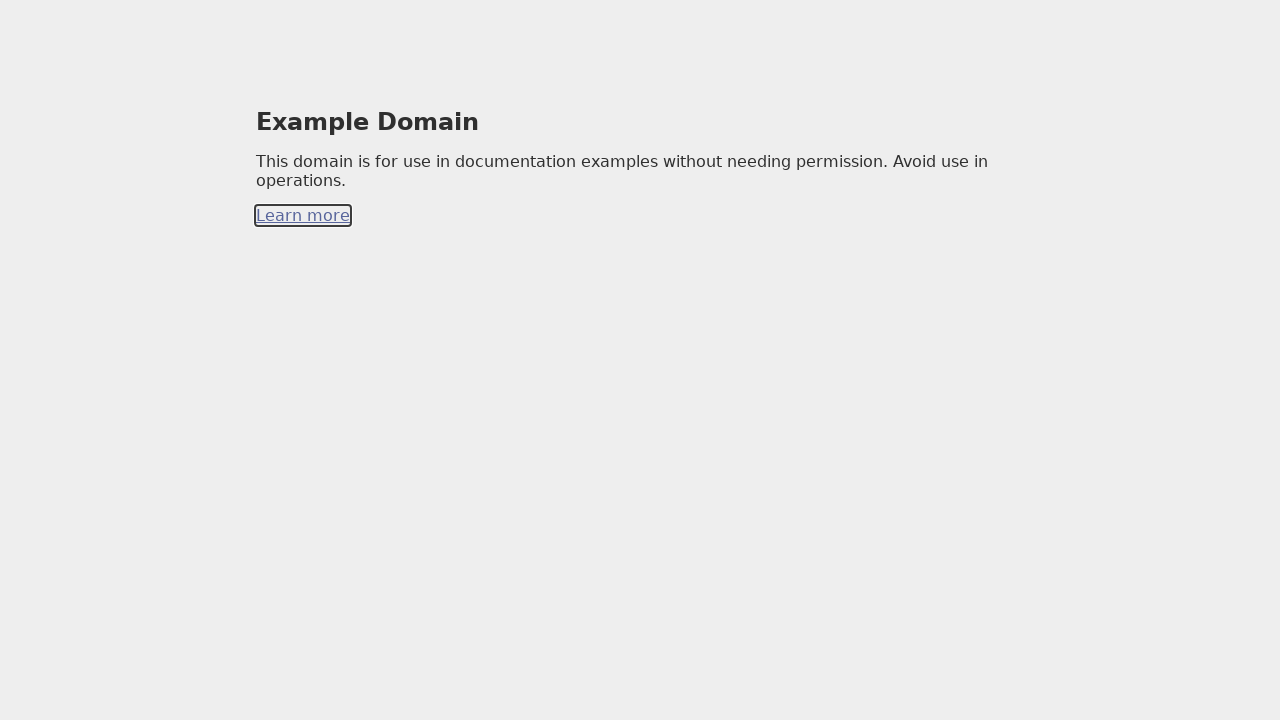

Verified focused element: a
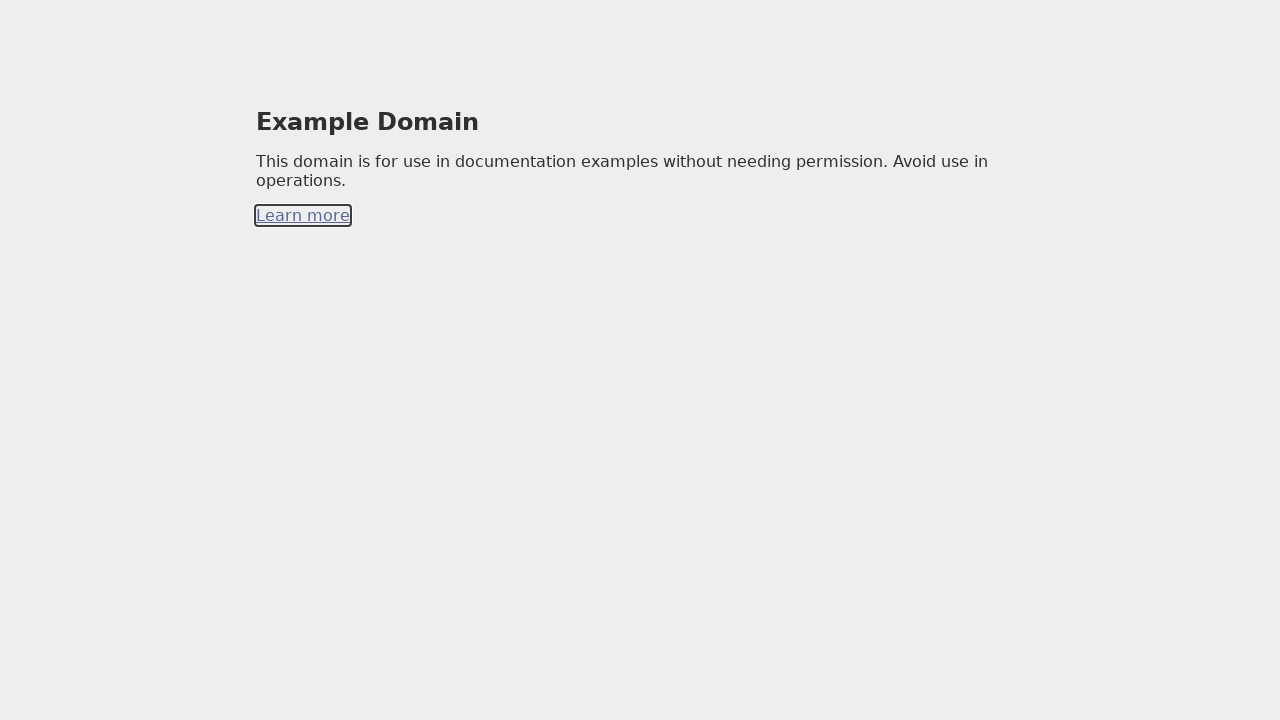

Pressed Tab key to navigate to next focusable element (iteration 2/10)
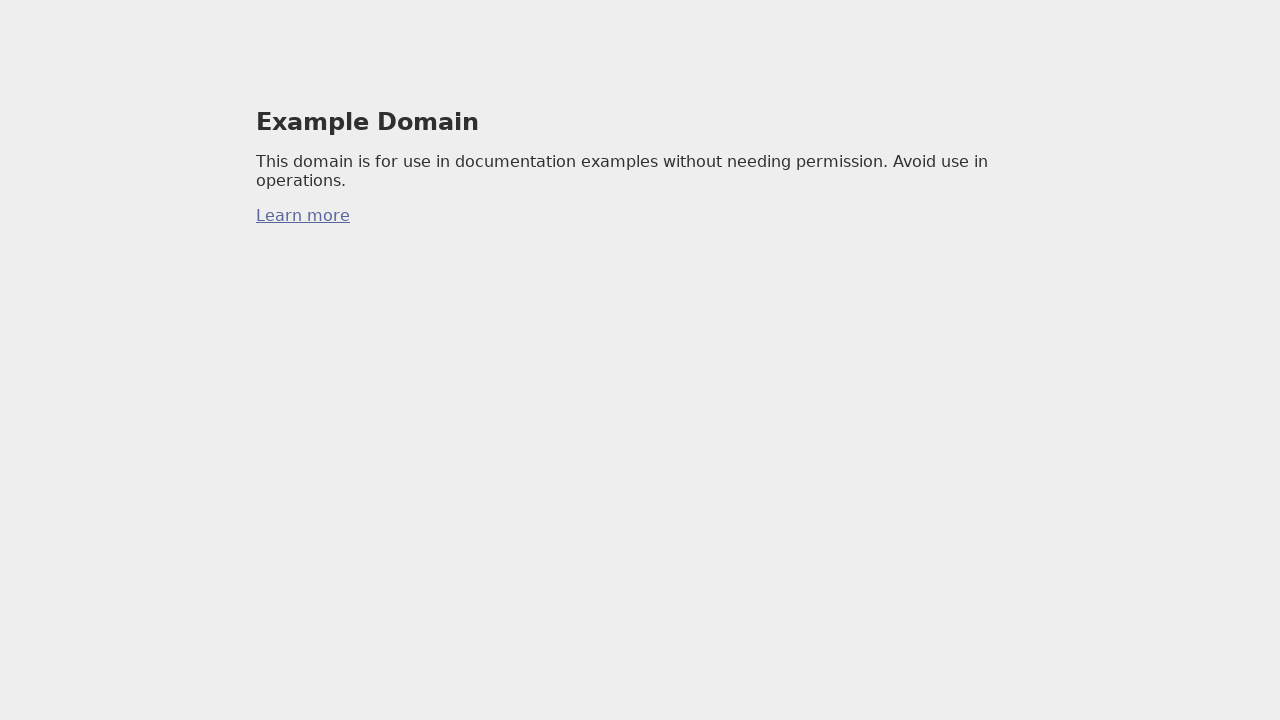

Waited 100ms for focus change to complete
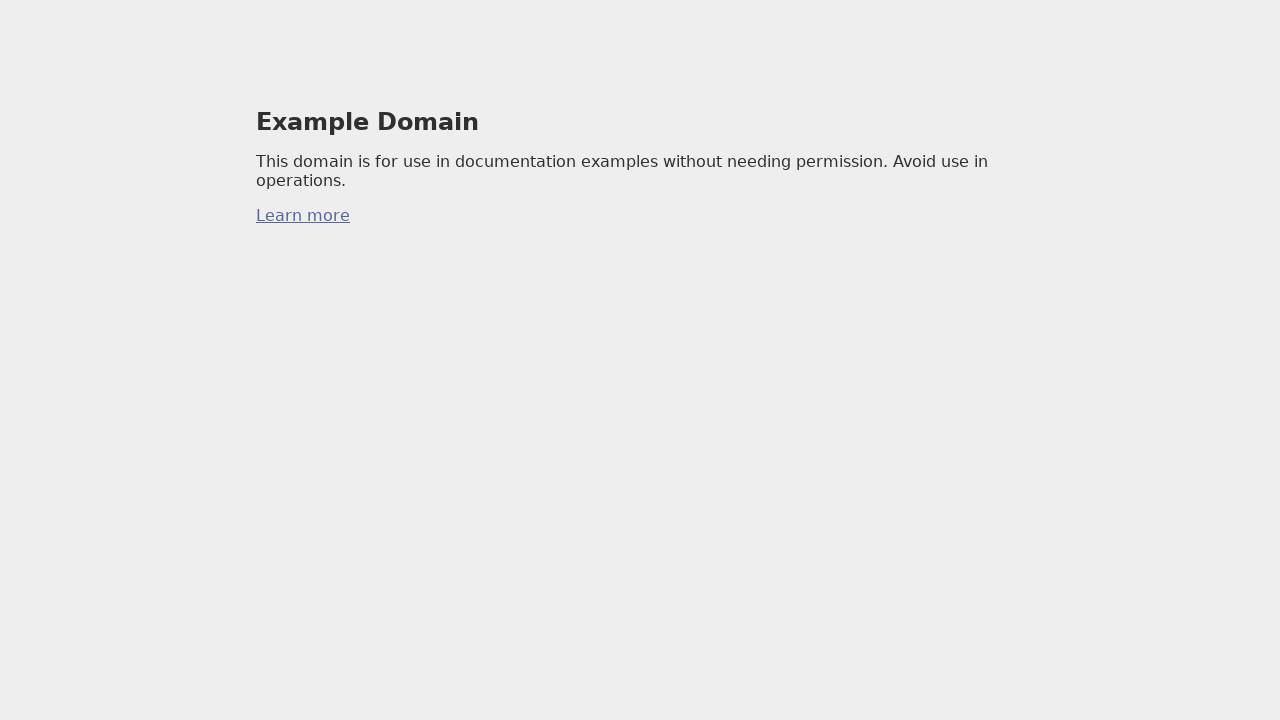

Verified focused element: body
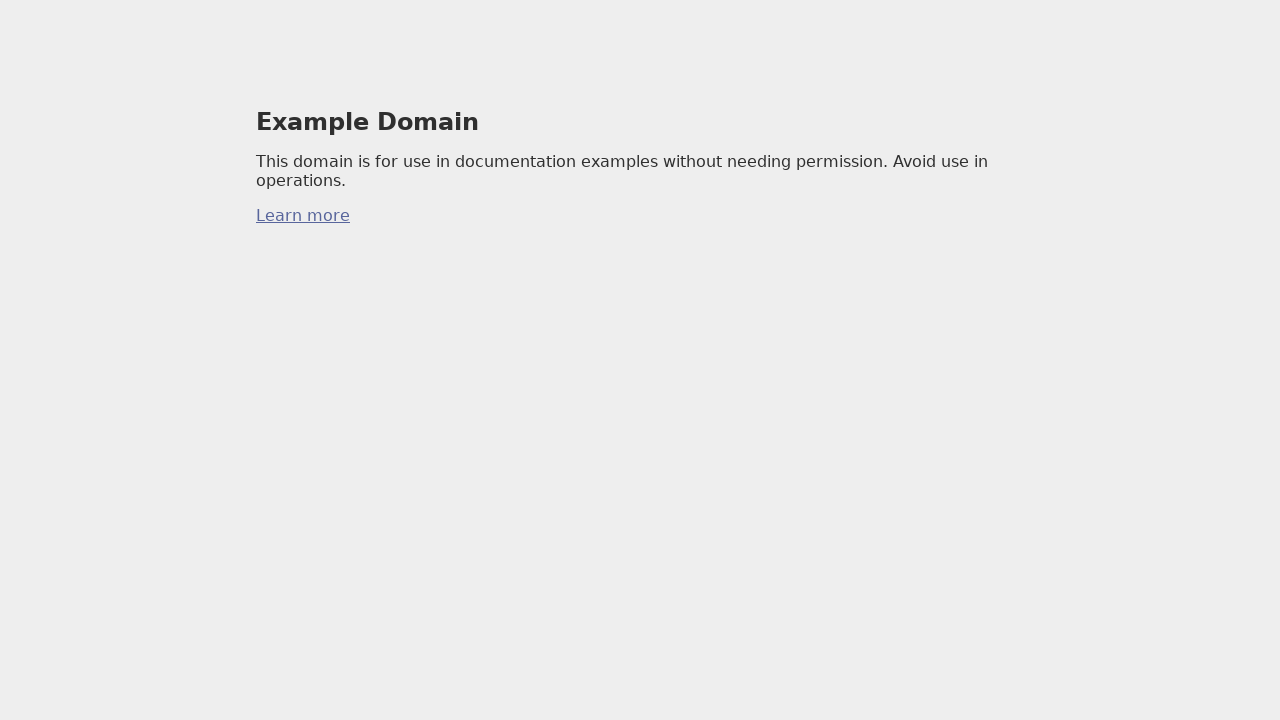

Pressed Tab key to navigate to next focusable element (iteration 3/10)
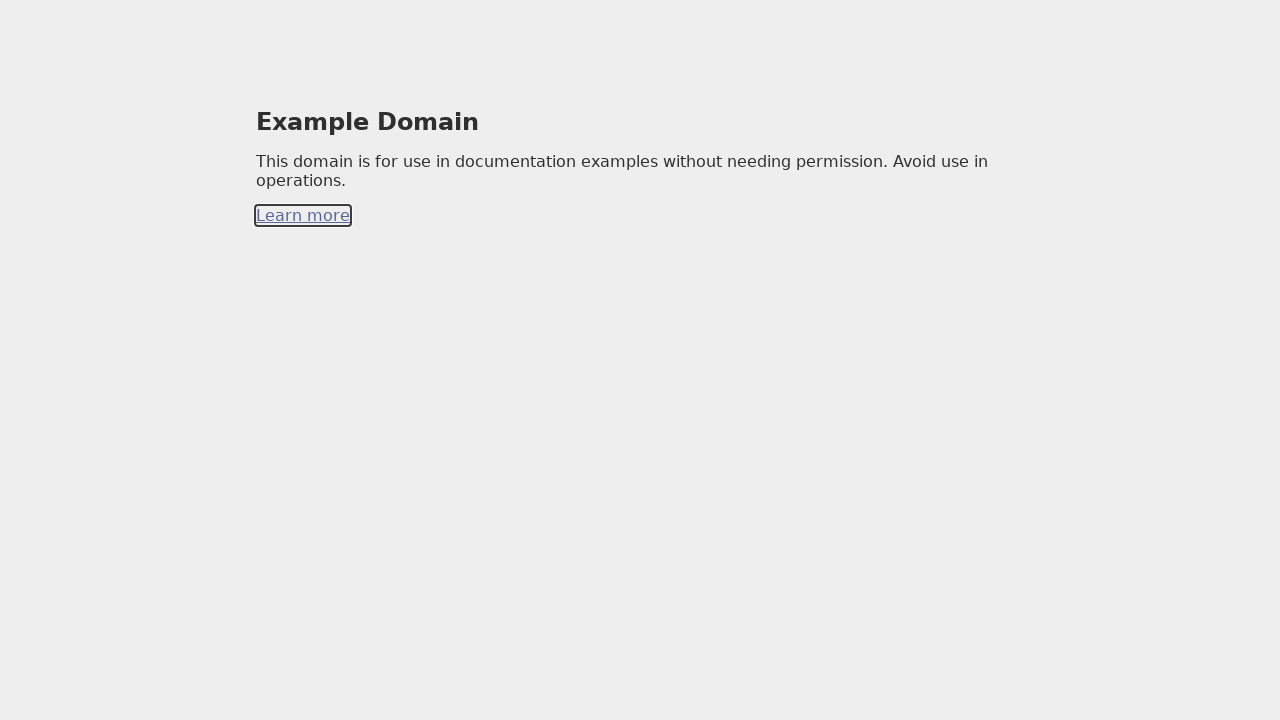

Waited 100ms for focus change to complete
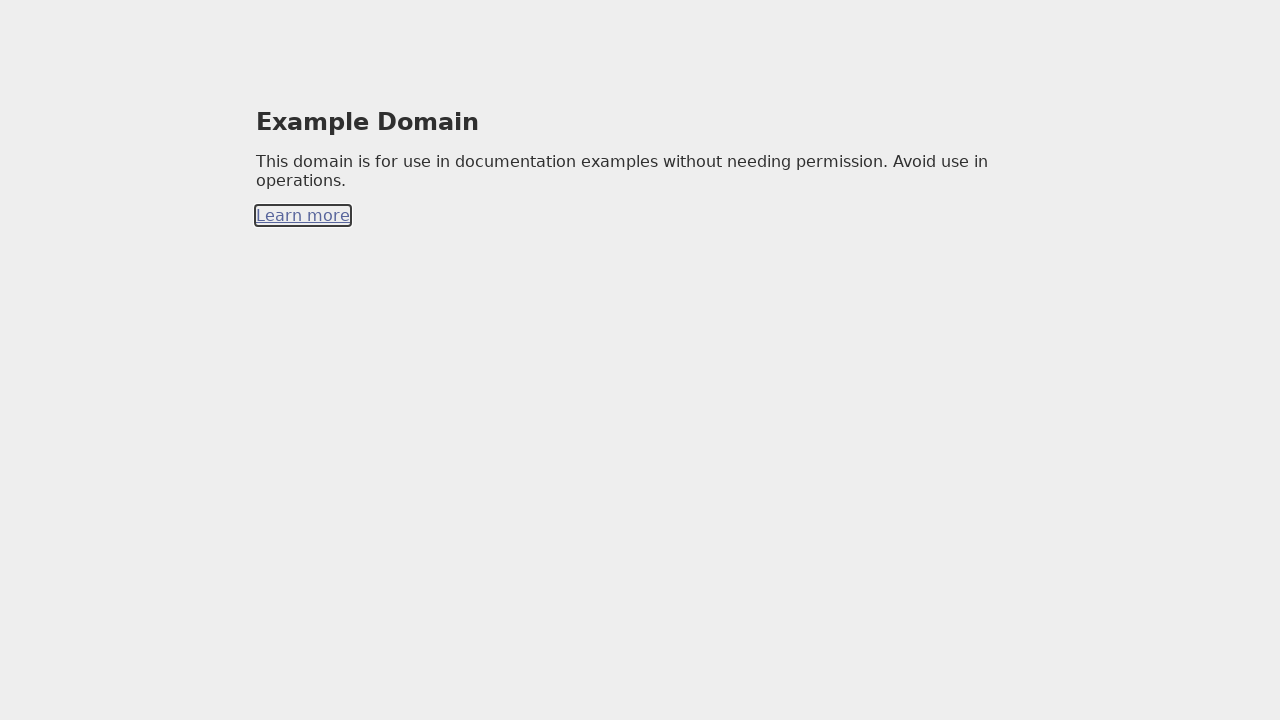

Verified focused element: a
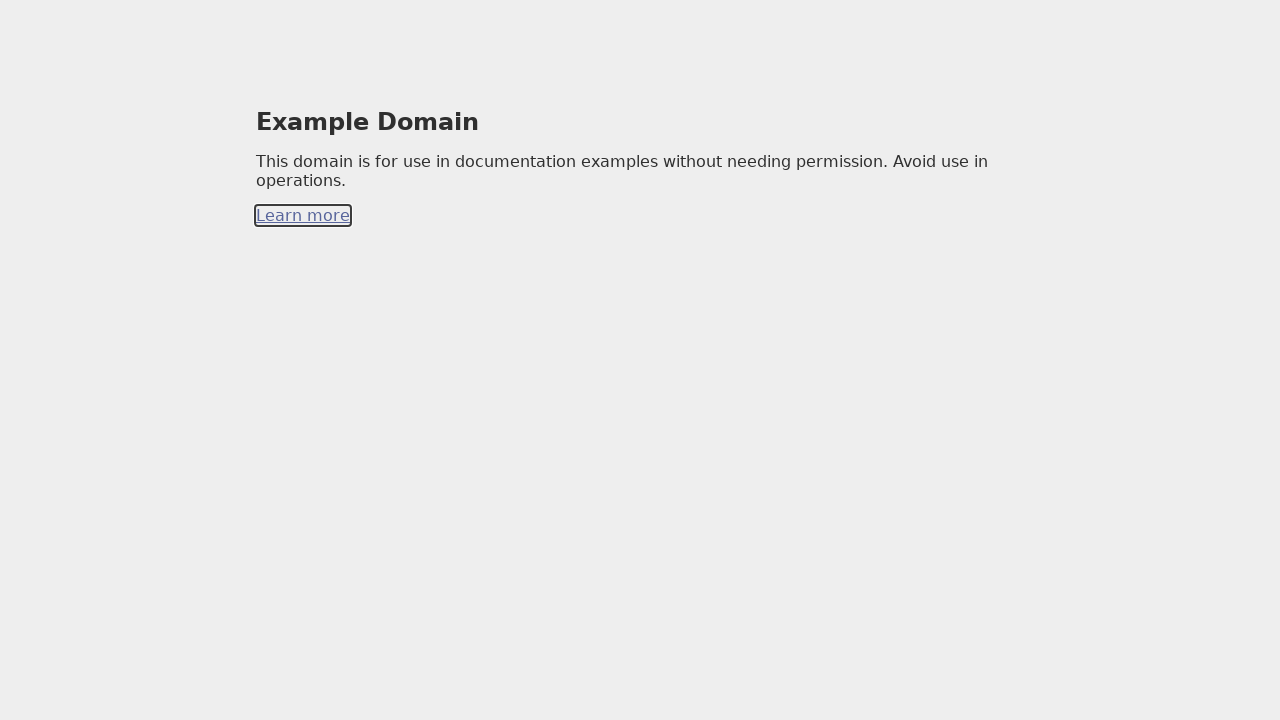

Pressed Tab key to navigate to next focusable element (iteration 4/10)
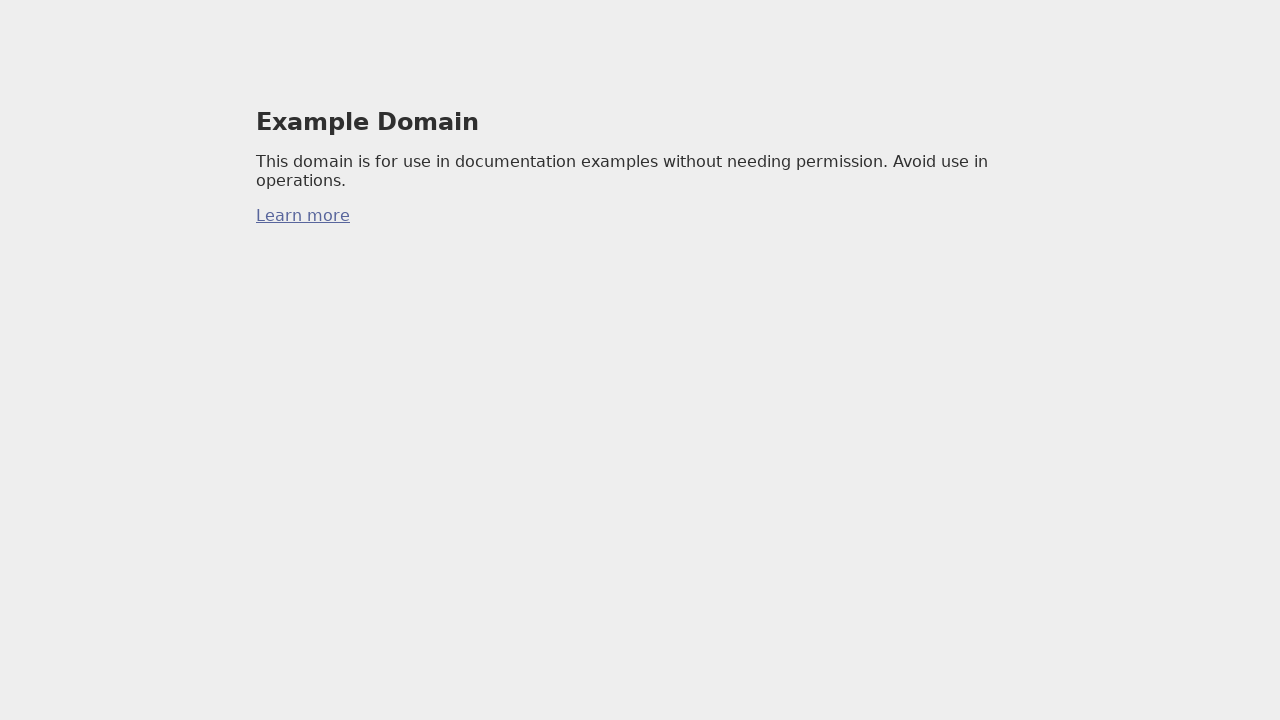

Waited 100ms for focus change to complete
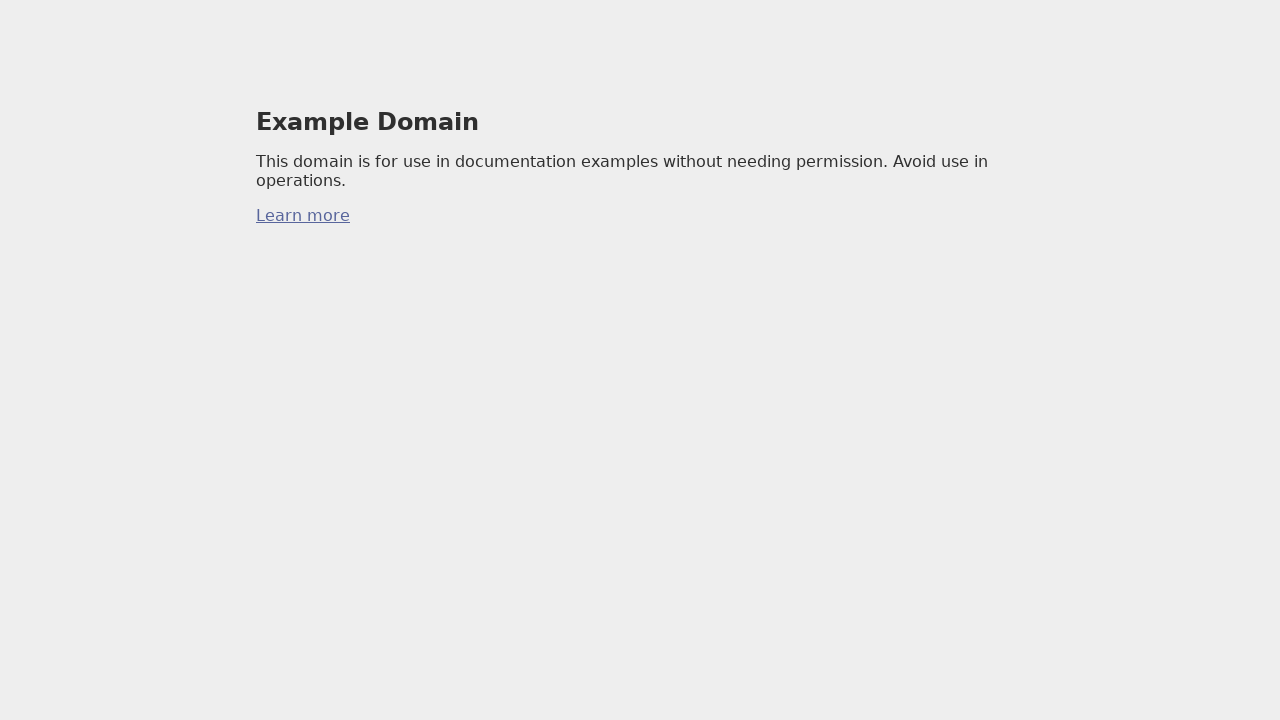

Verified focused element: body
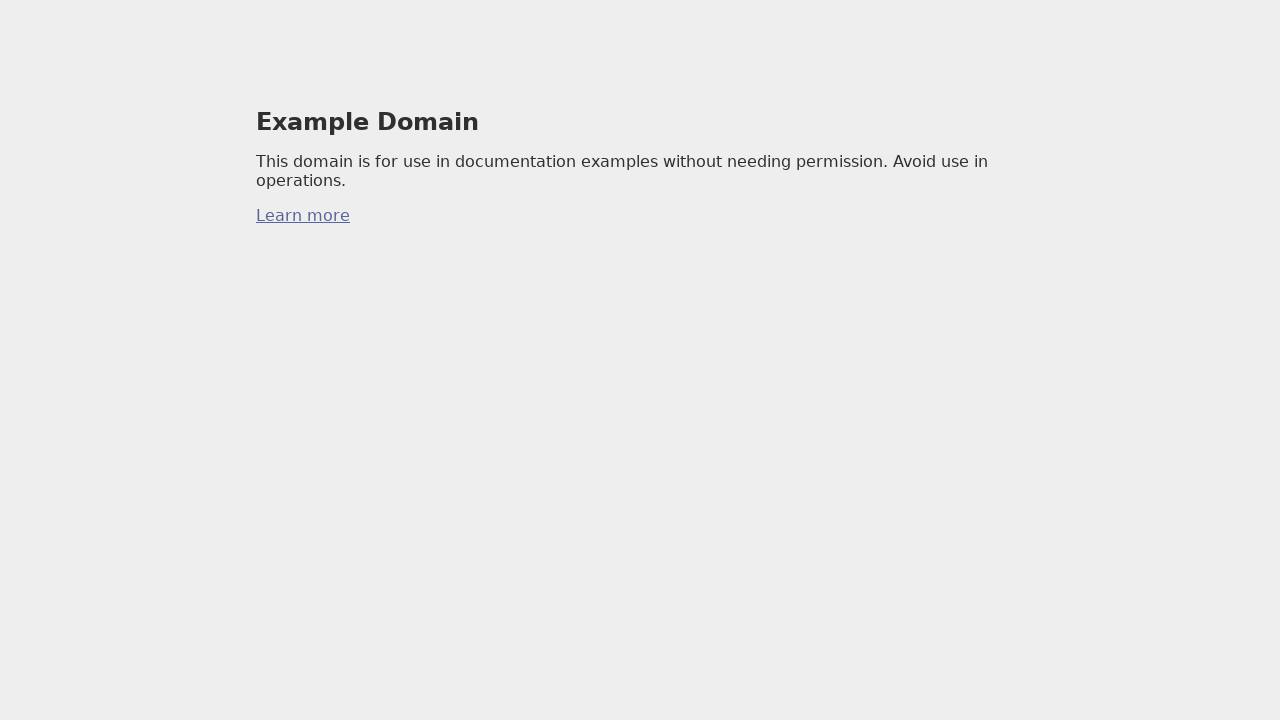

Pressed Tab key to navigate to next focusable element (iteration 5/10)
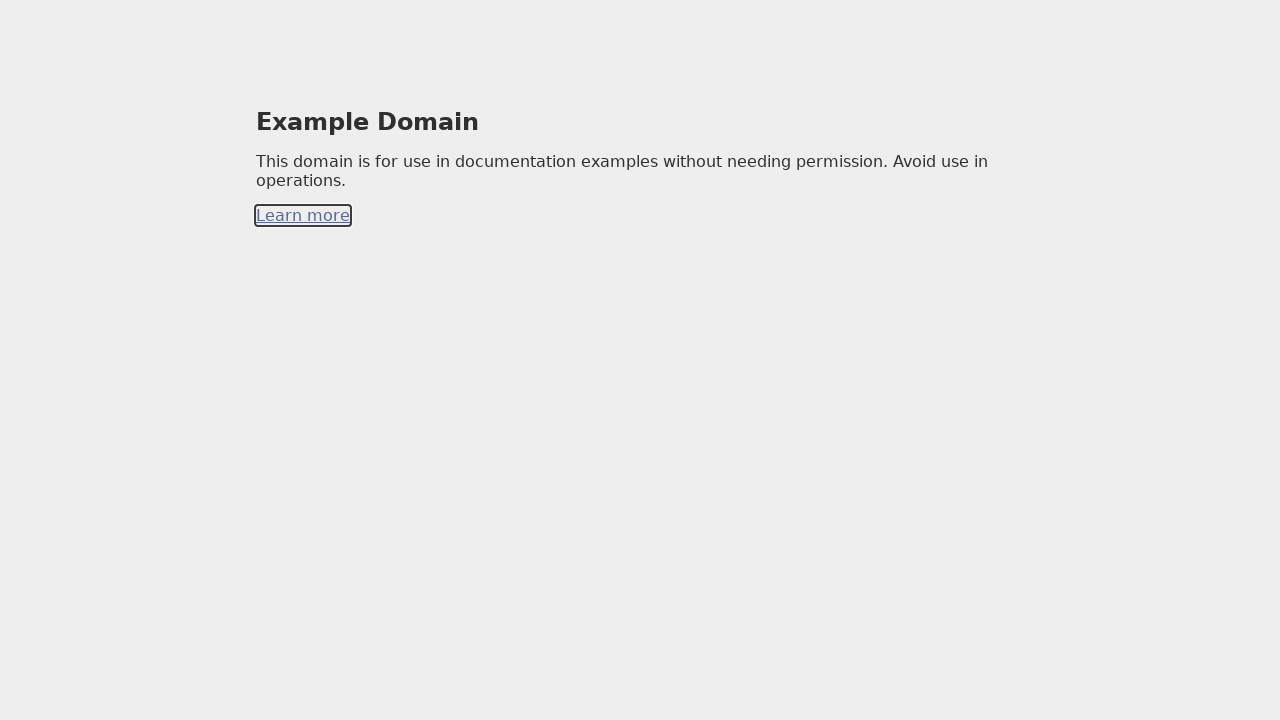

Waited 100ms for focus change to complete
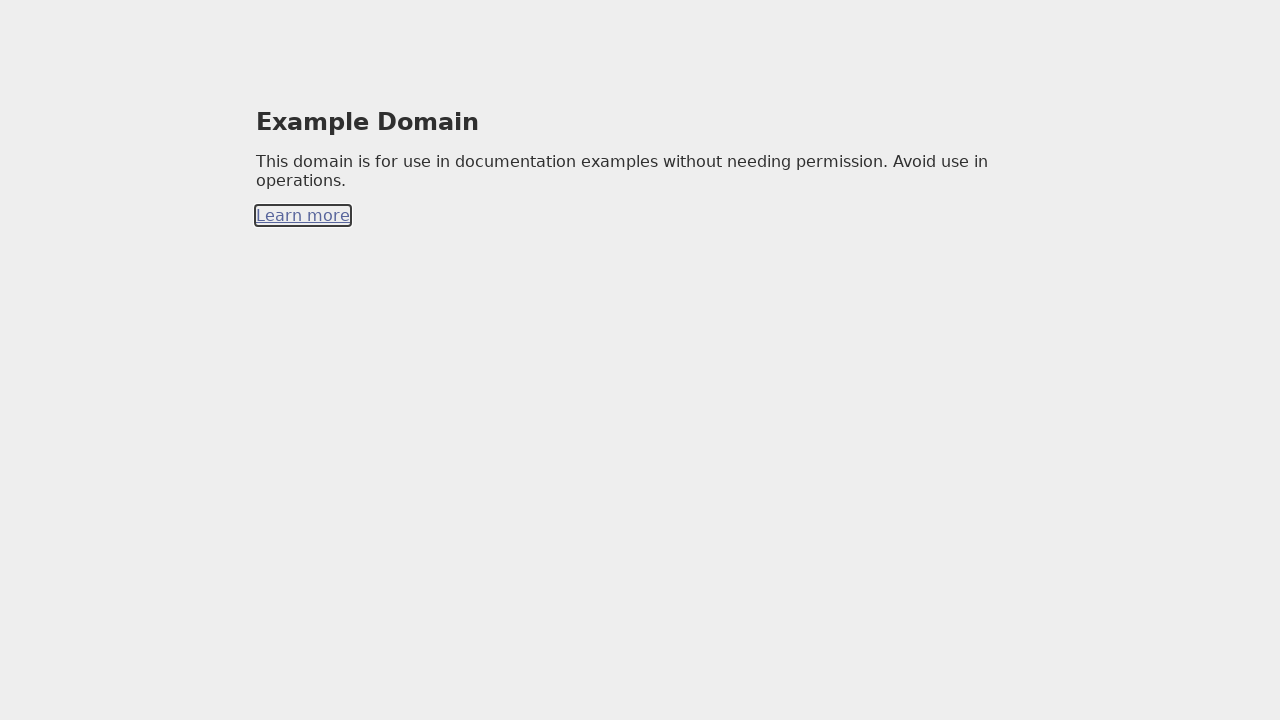

Verified focused element: a
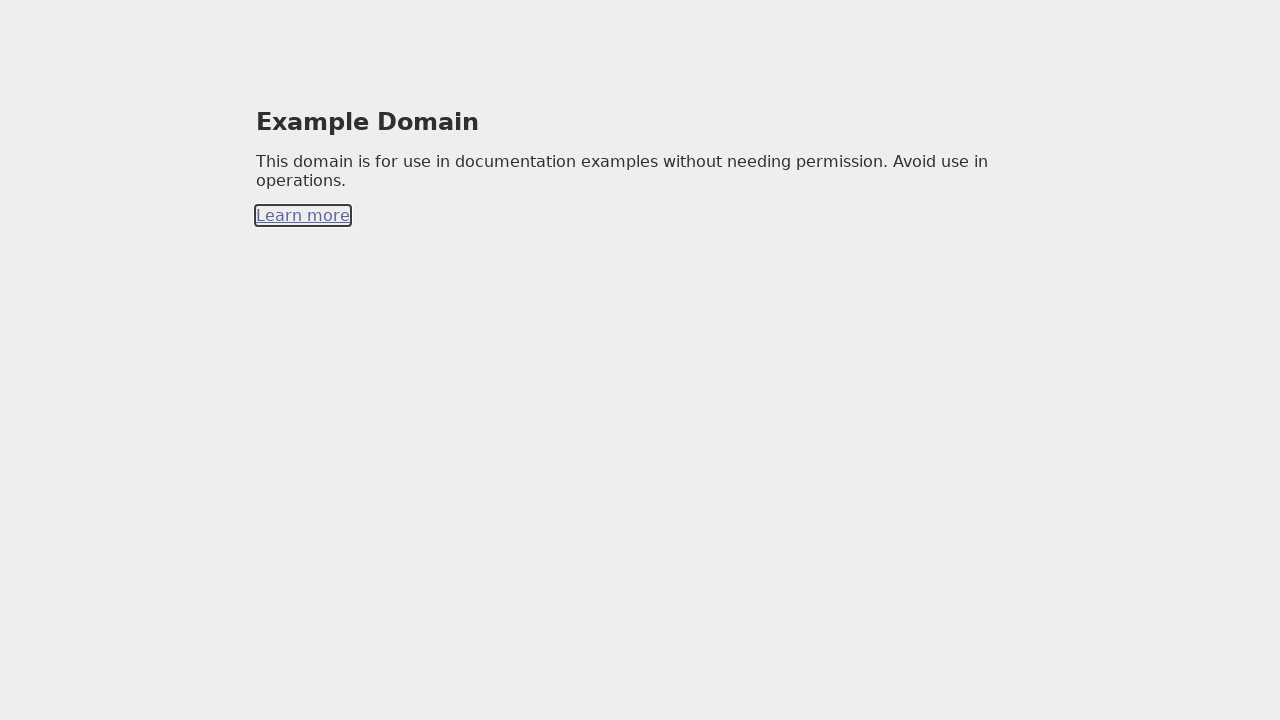

Pressed Tab key to navigate to next focusable element (iteration 6/10)
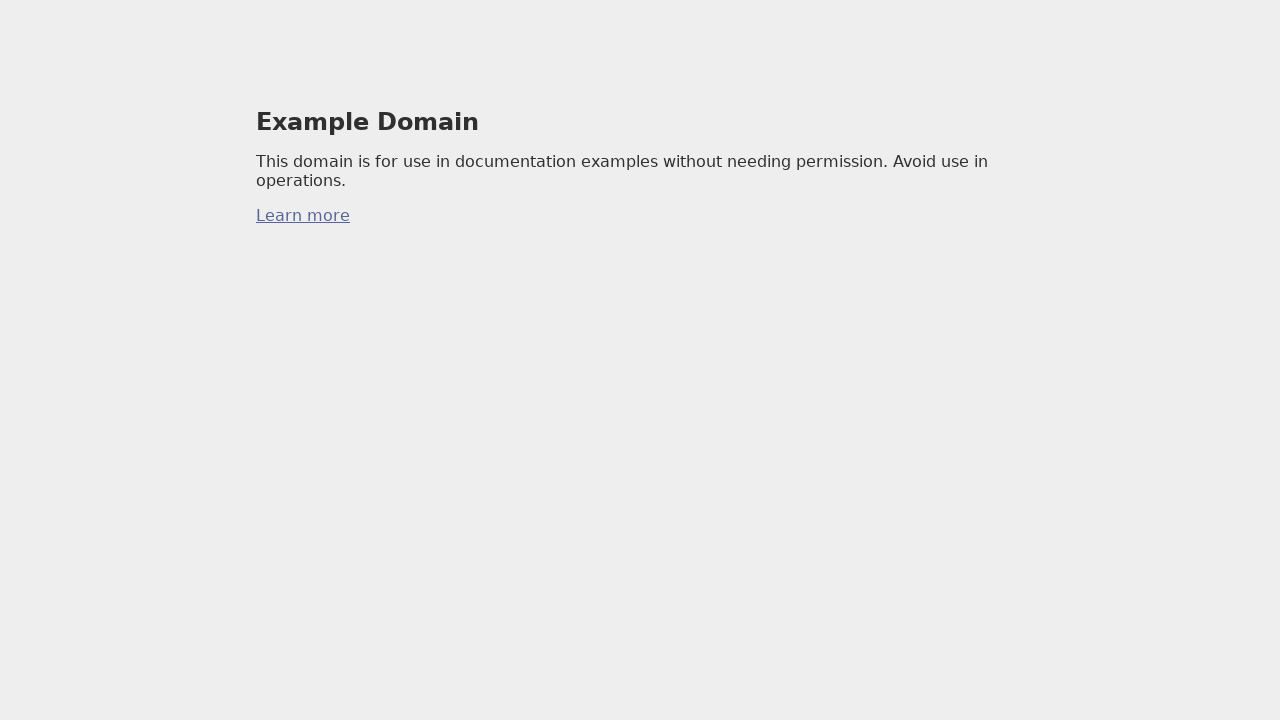

Waited 100ms for focus change to complete
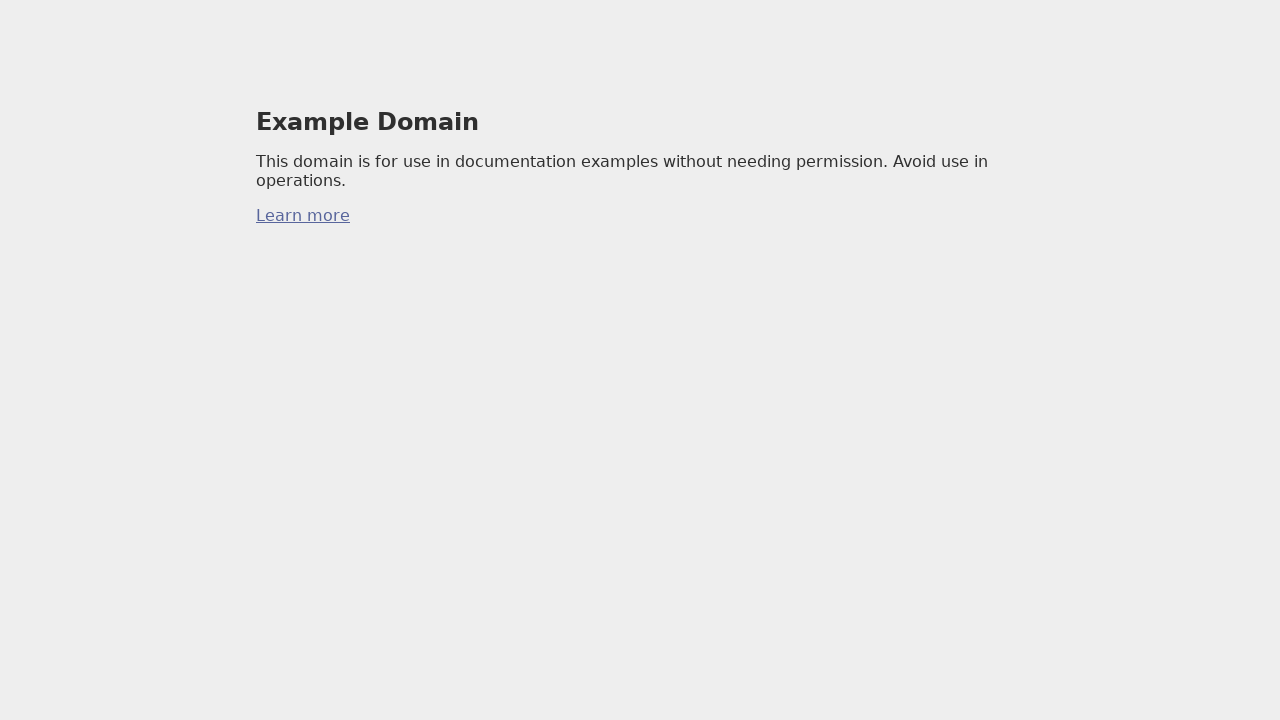

Verified focused element: body
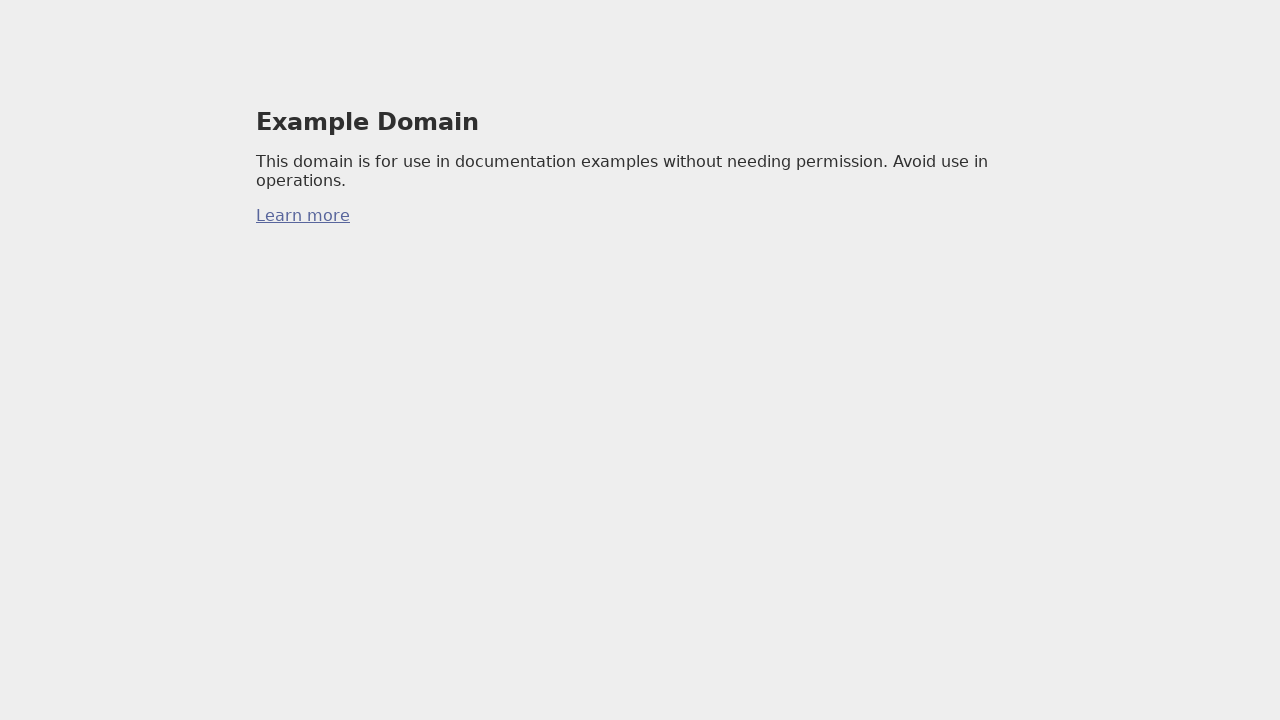

Pressed Tab key to navigate to next focusable element (iteration 7/10)
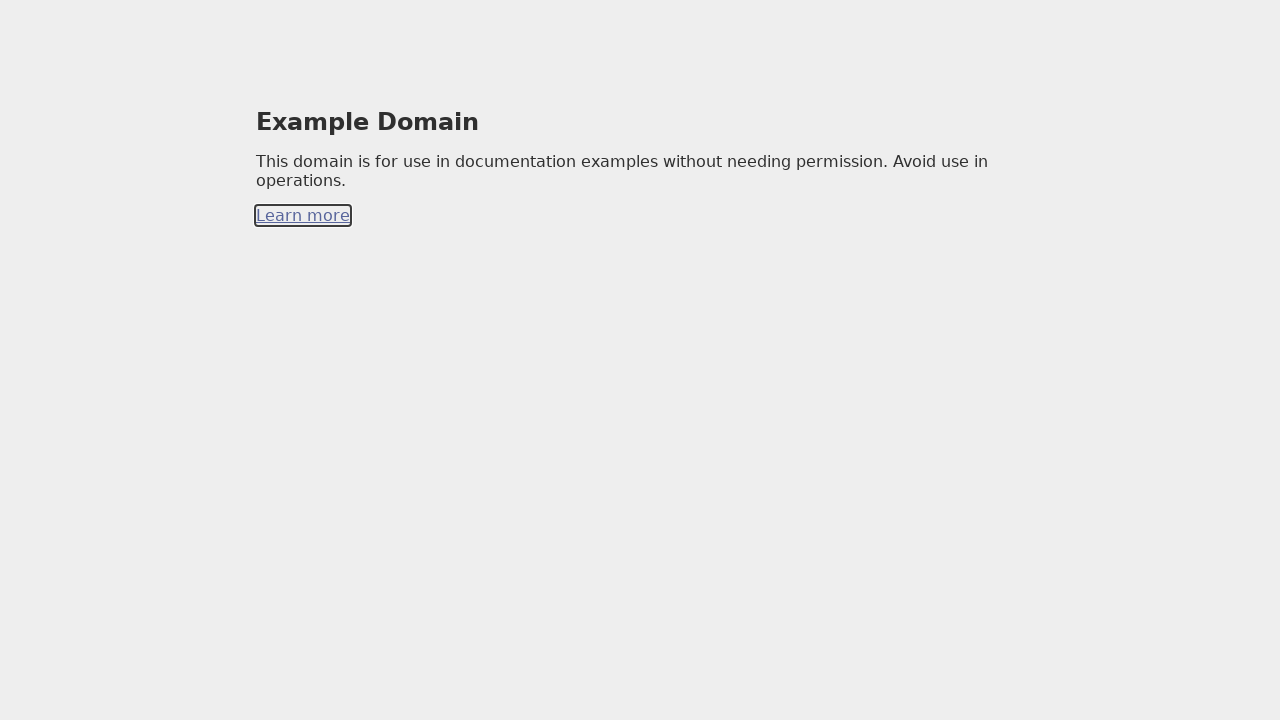

Waited 100ms for focus change to complete
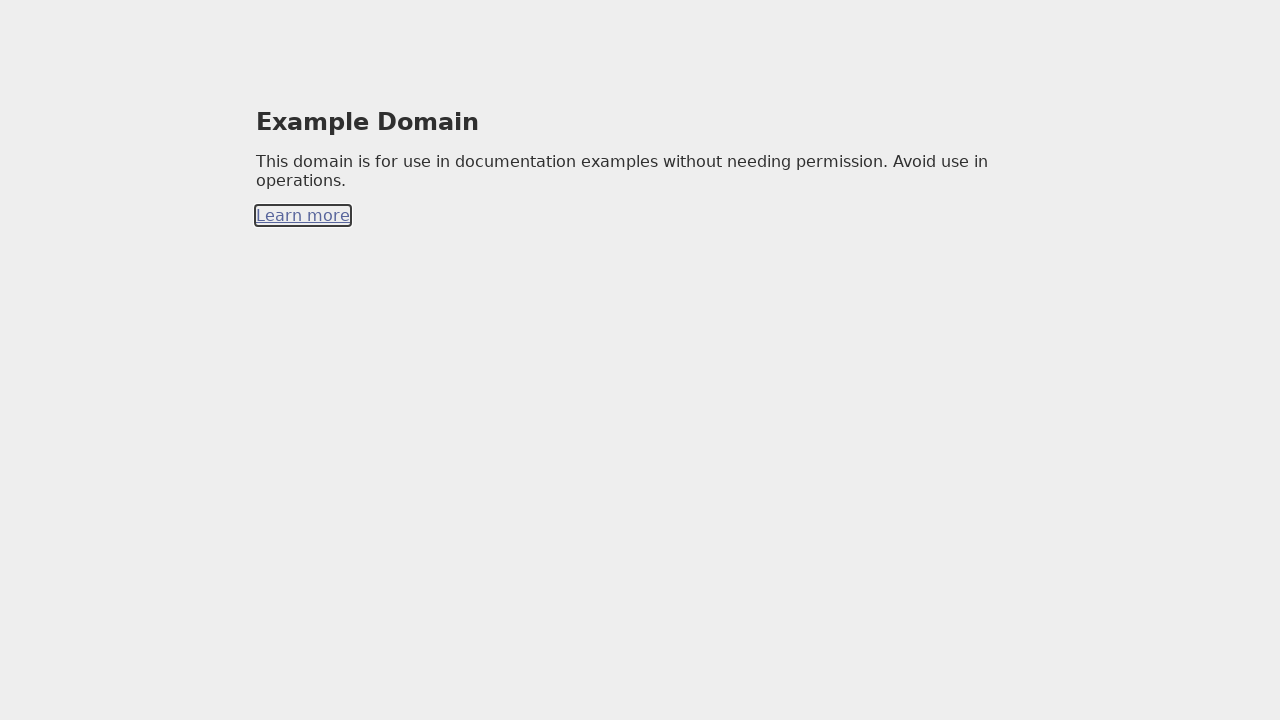

Verified focused element: a
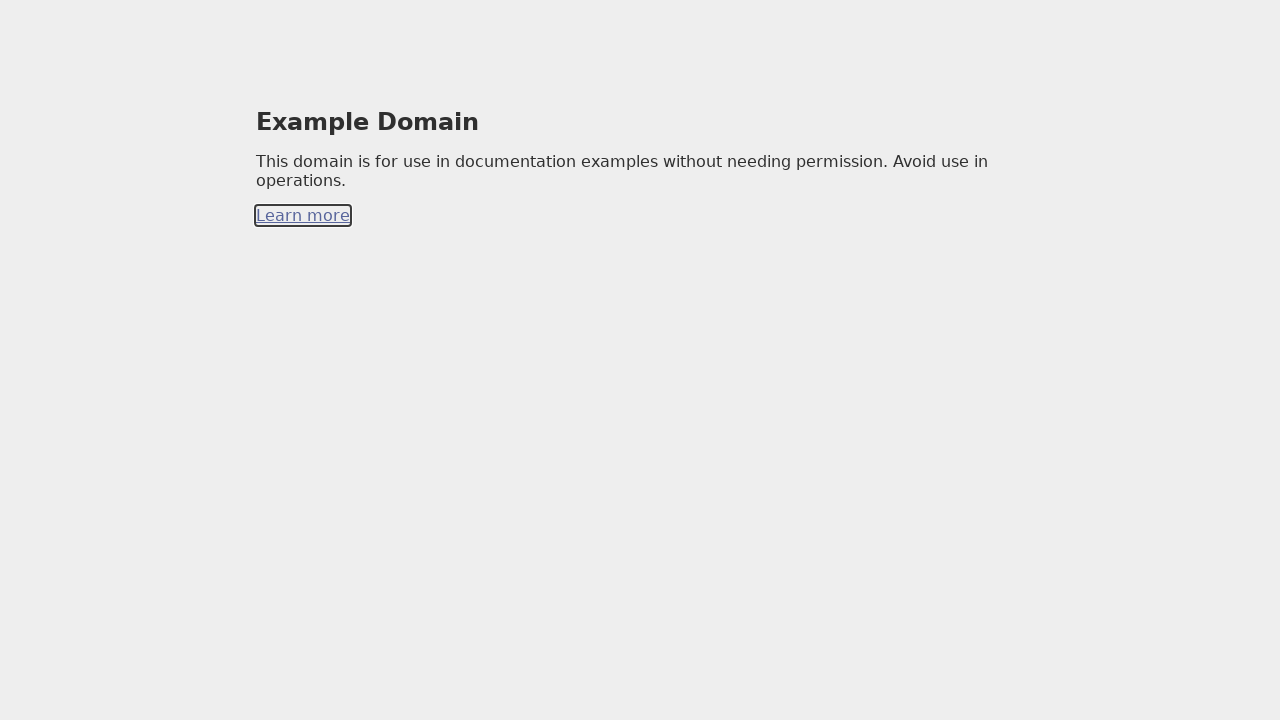

Pressed Tab key to navigate to next focusable element (iteration 8/10)
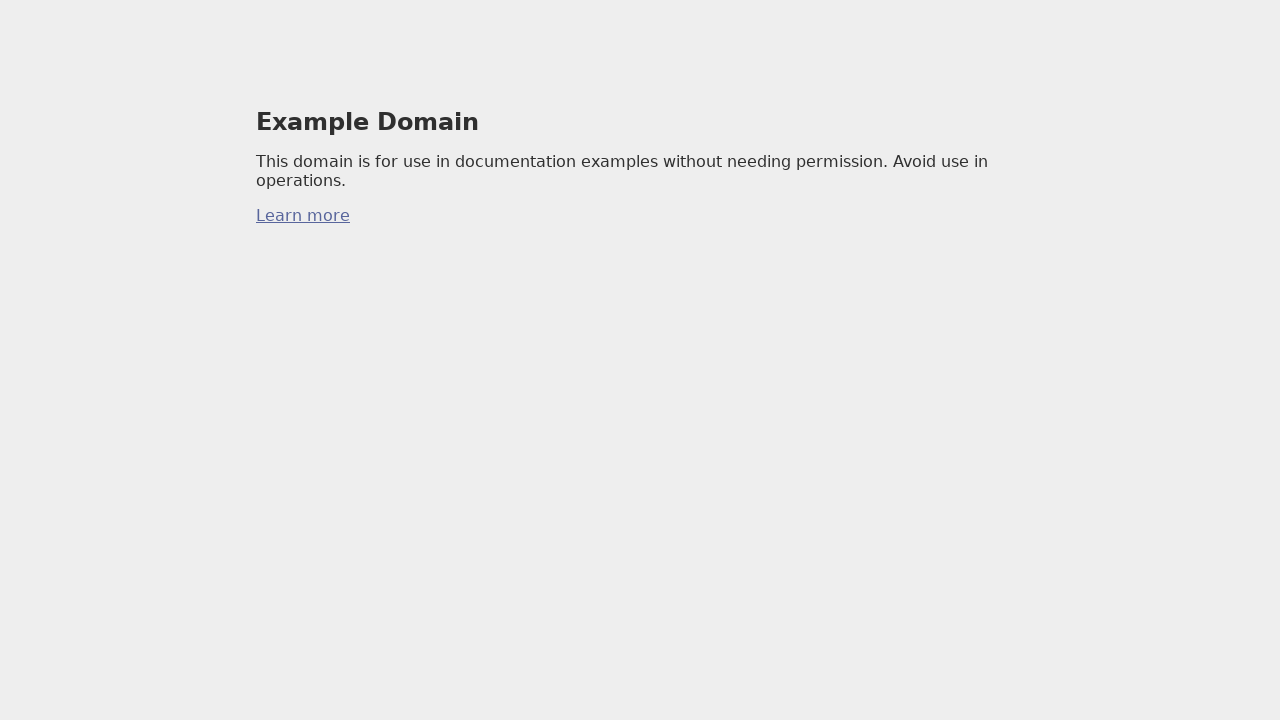

Waited 100ms for focus change to complete
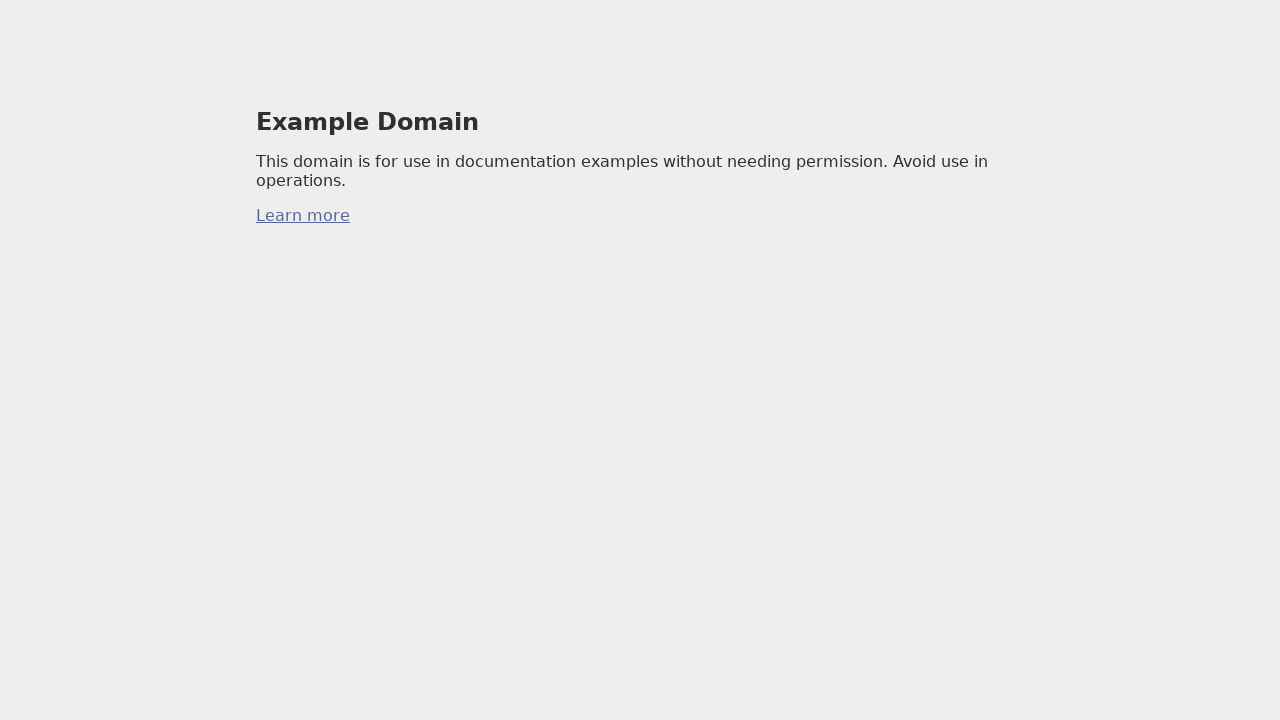

Verified focused element: body
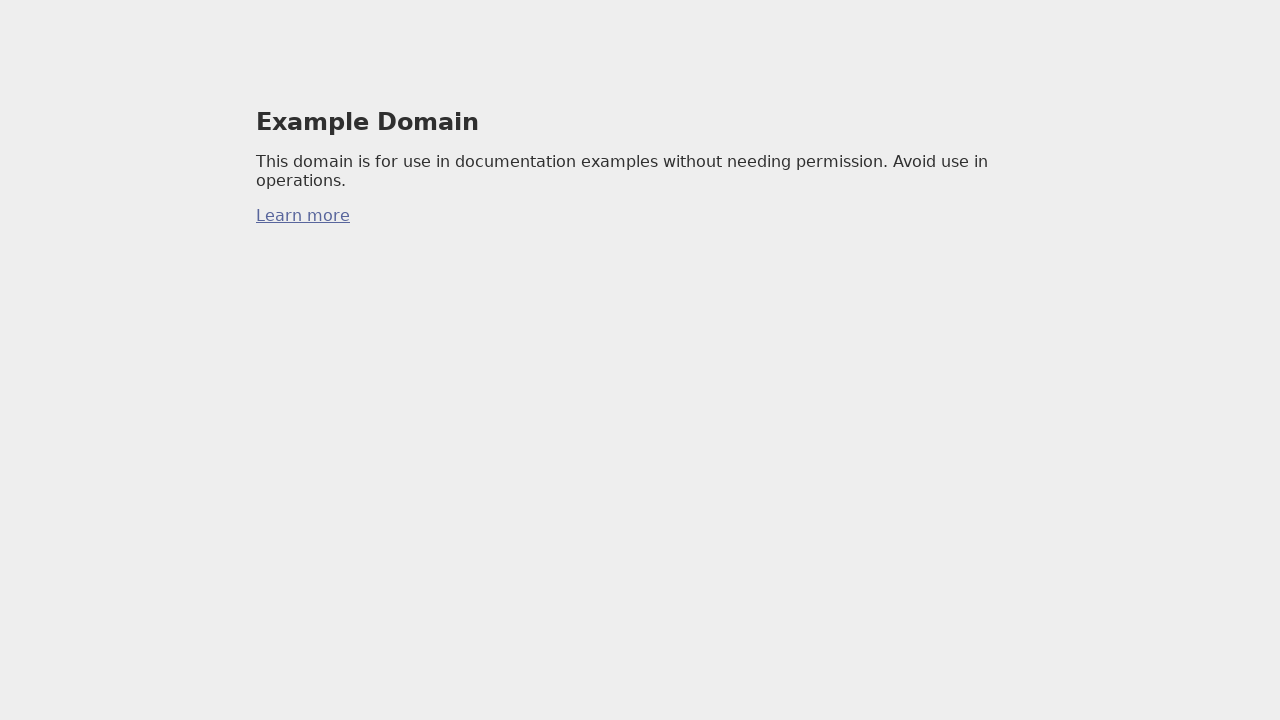

Pressed Tab key to navigate to next focusable element (iteration 9/10)
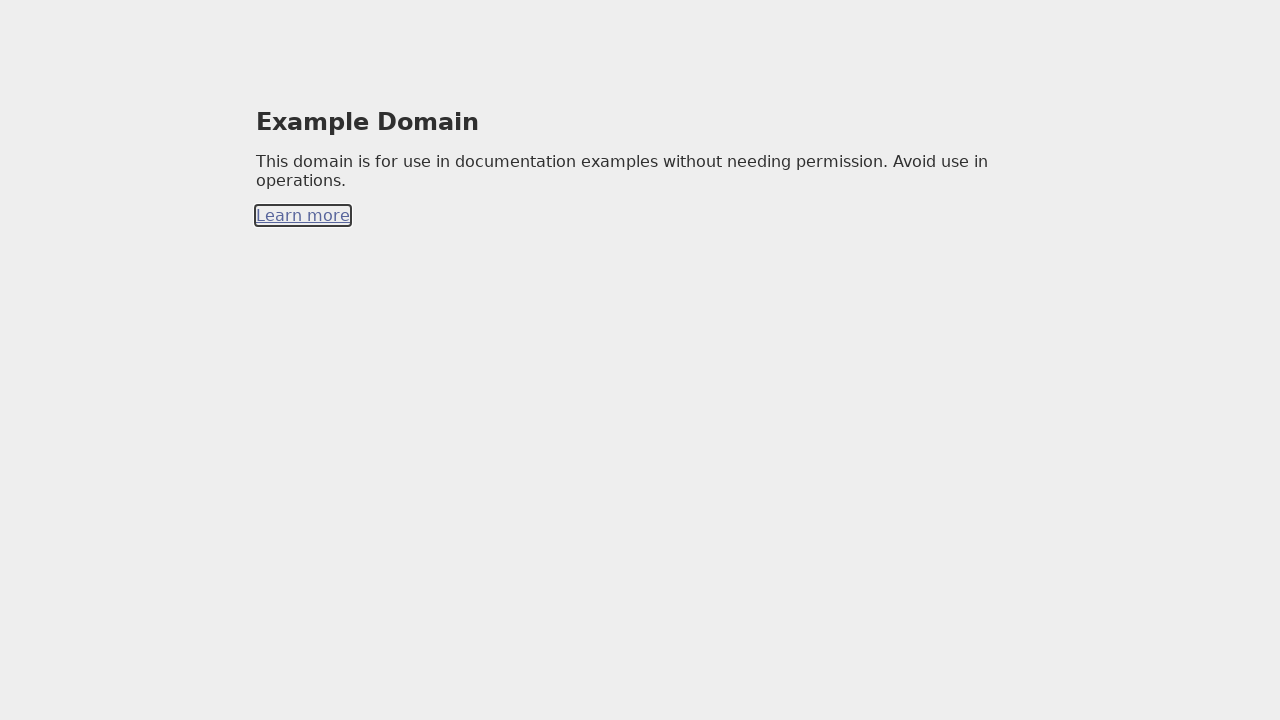

Waited 100ms for focus change to complete
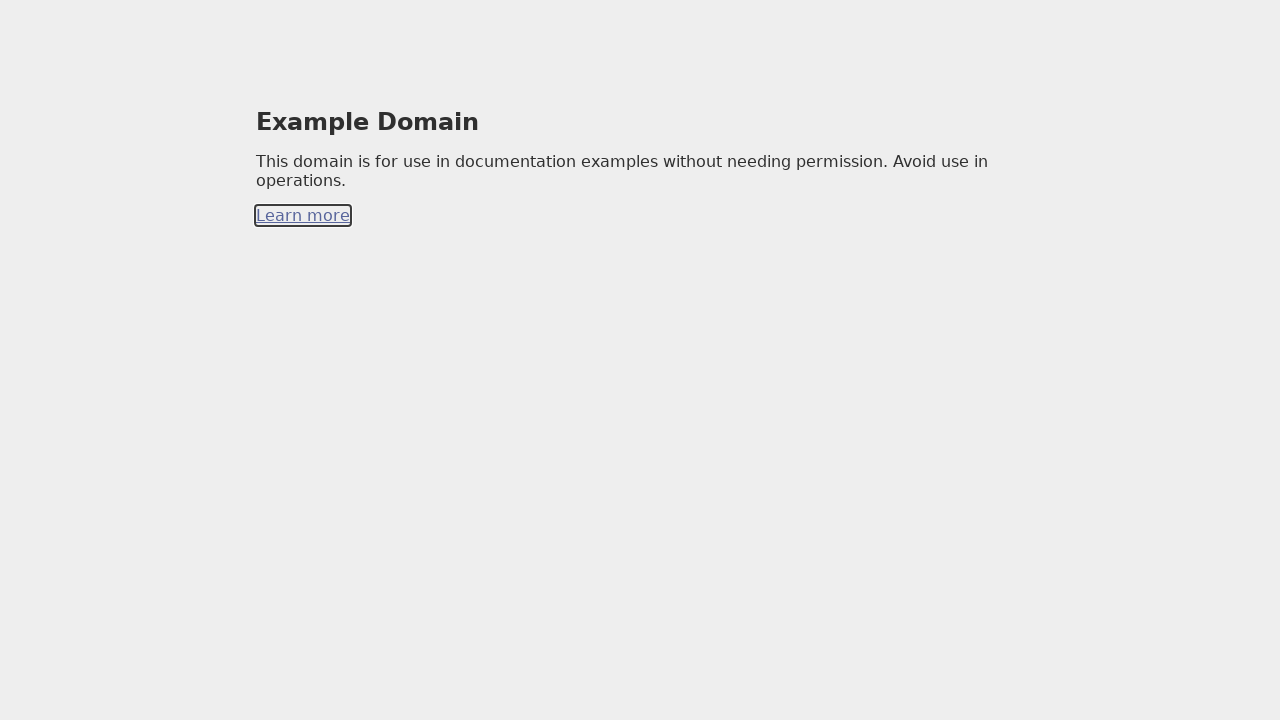

Verified focused element: a
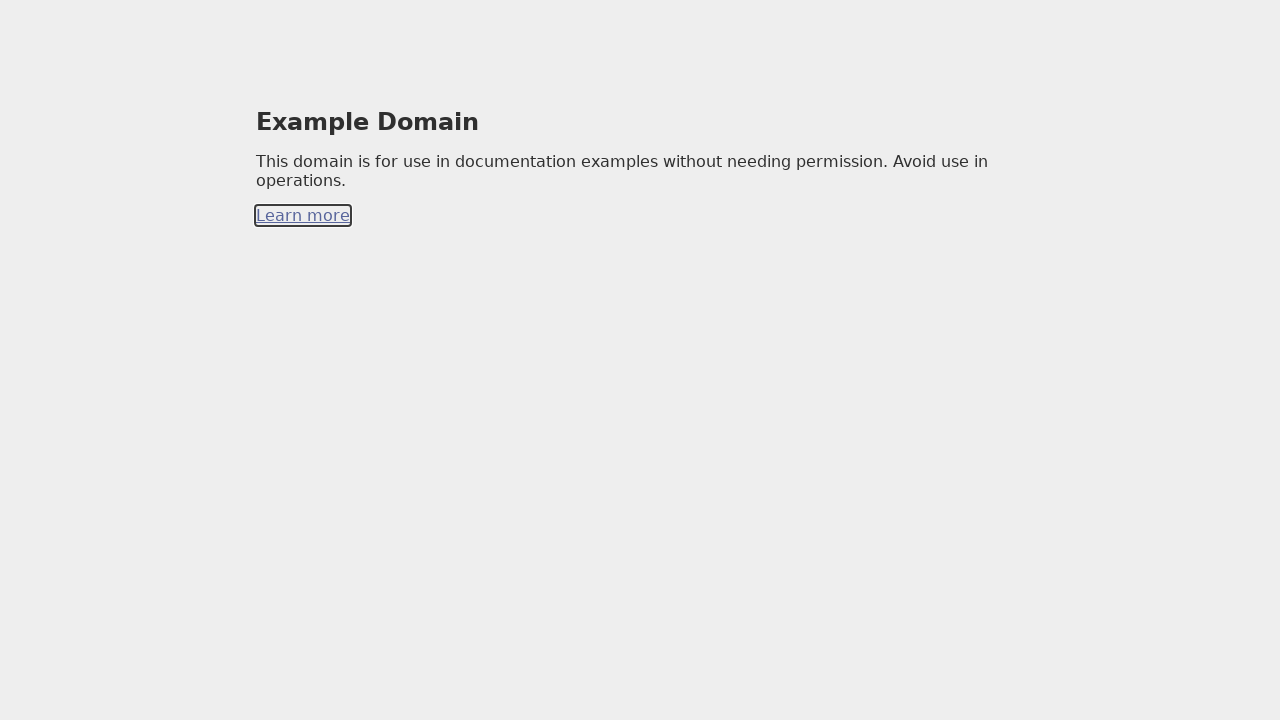

Pressed Tab key to navigate to next focusable element (iteration 10/10)
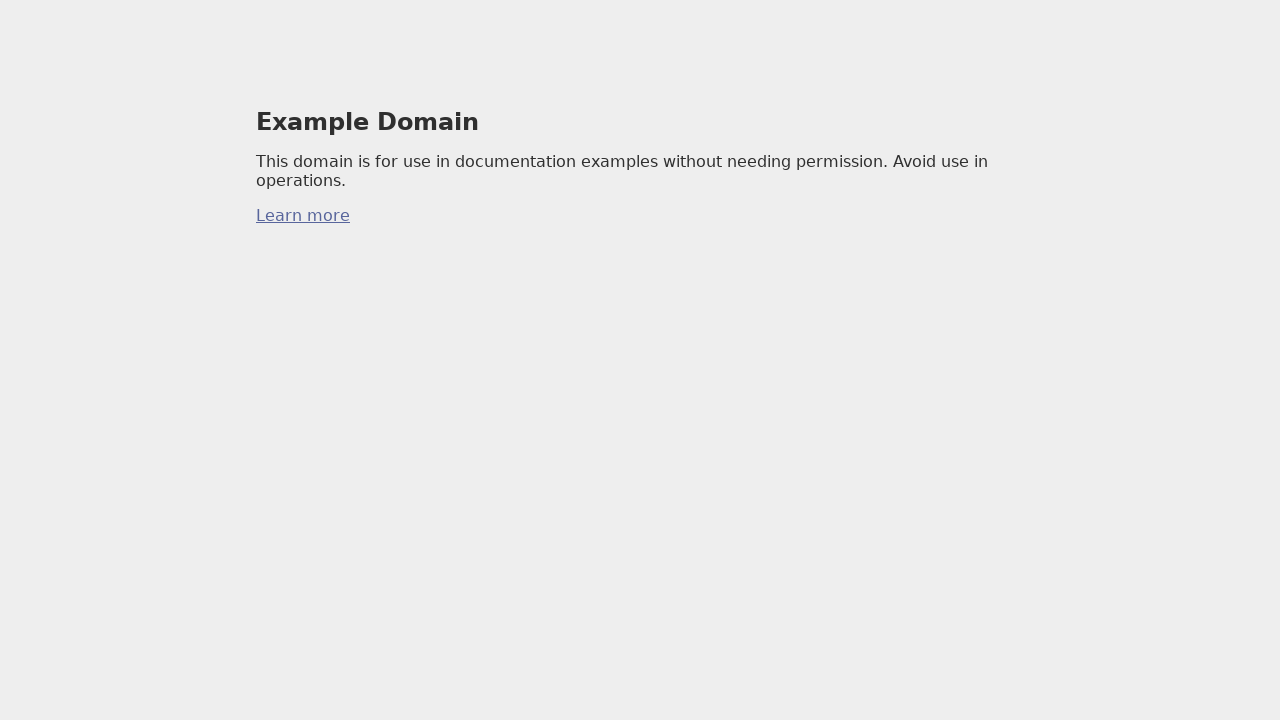

Waited 100ms for focus change to complete
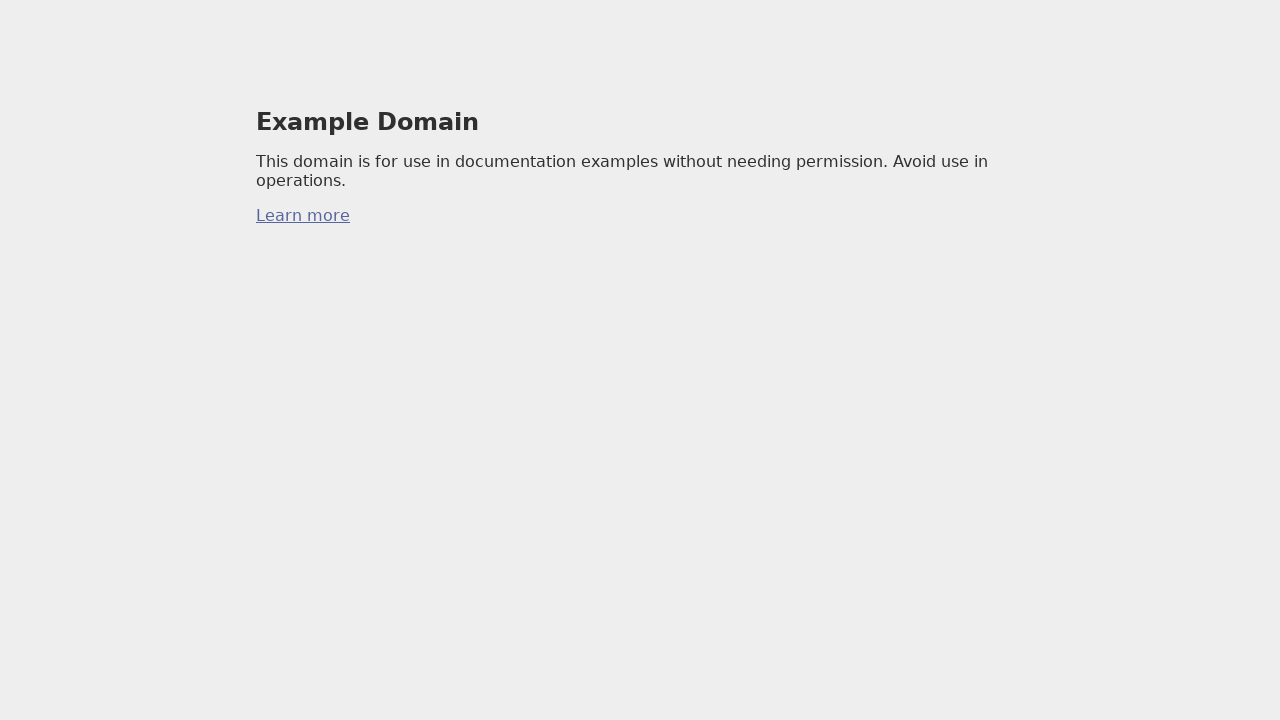

Verified focused element: body
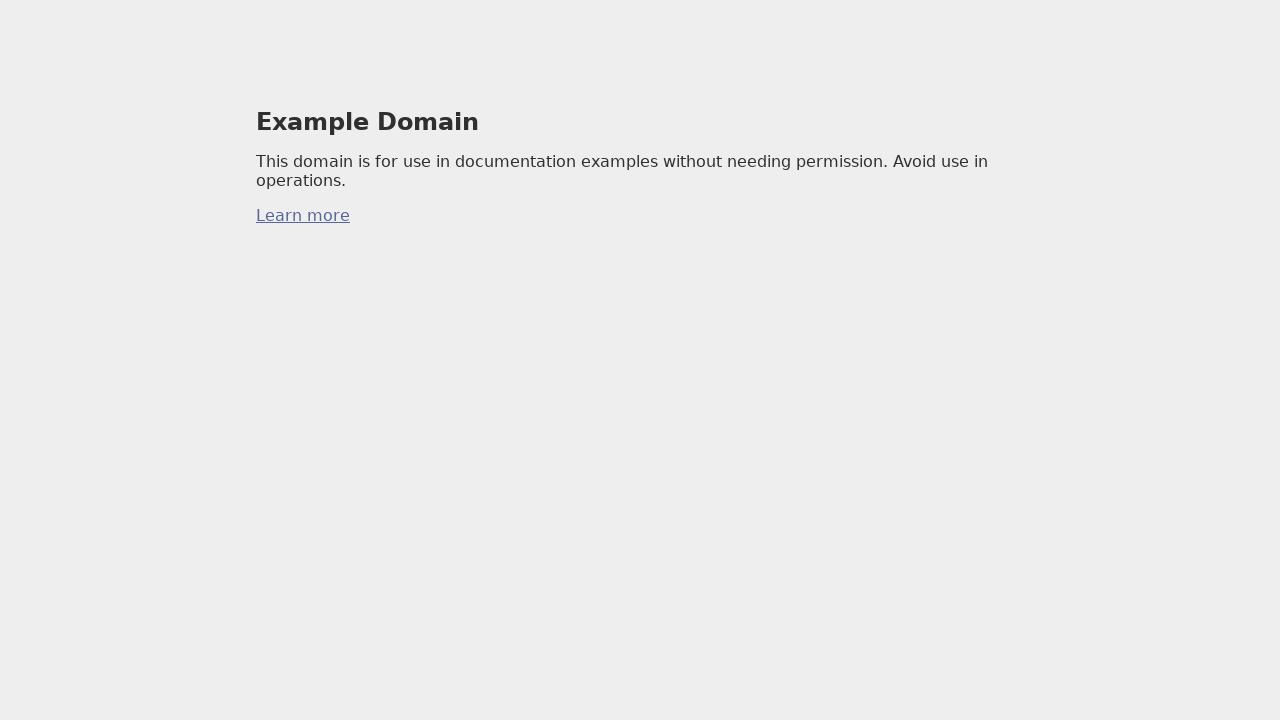

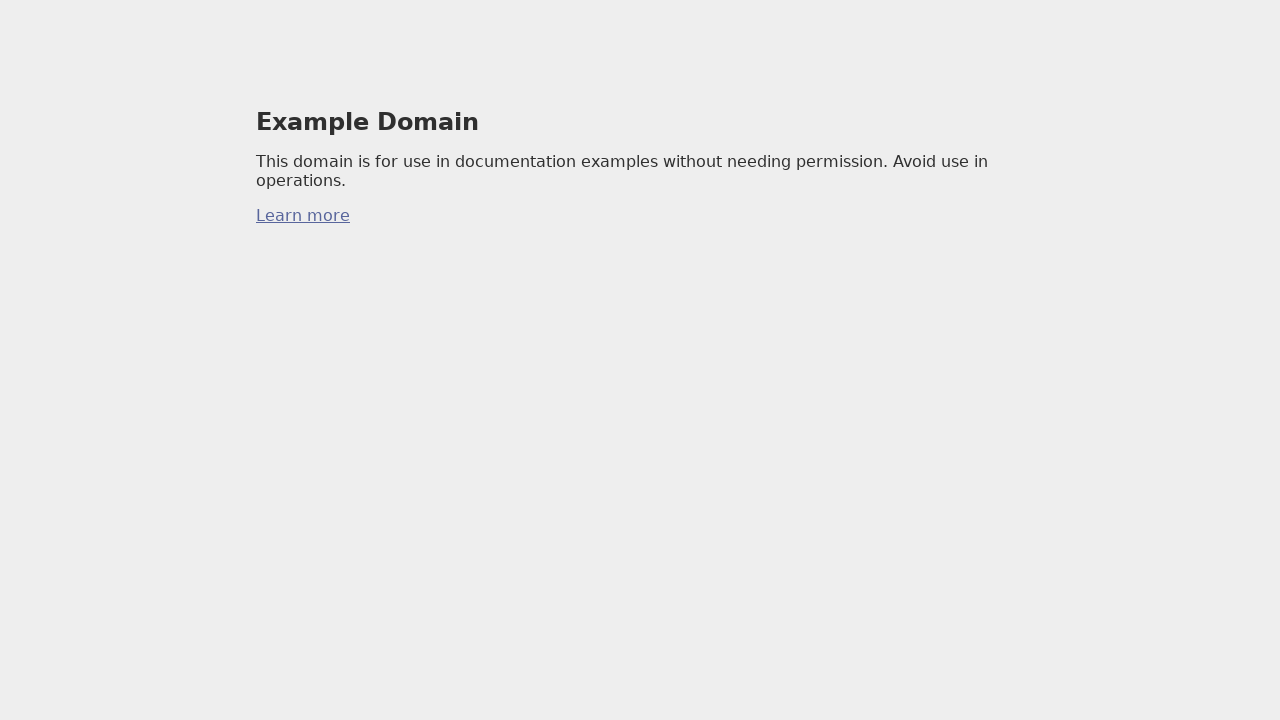